Tests JavaScript alert and confirm dialog handling by triggering alerts and accepting/dismissing them

Starting URL: https://rahulshettyacademy.com/AutomationPractice/

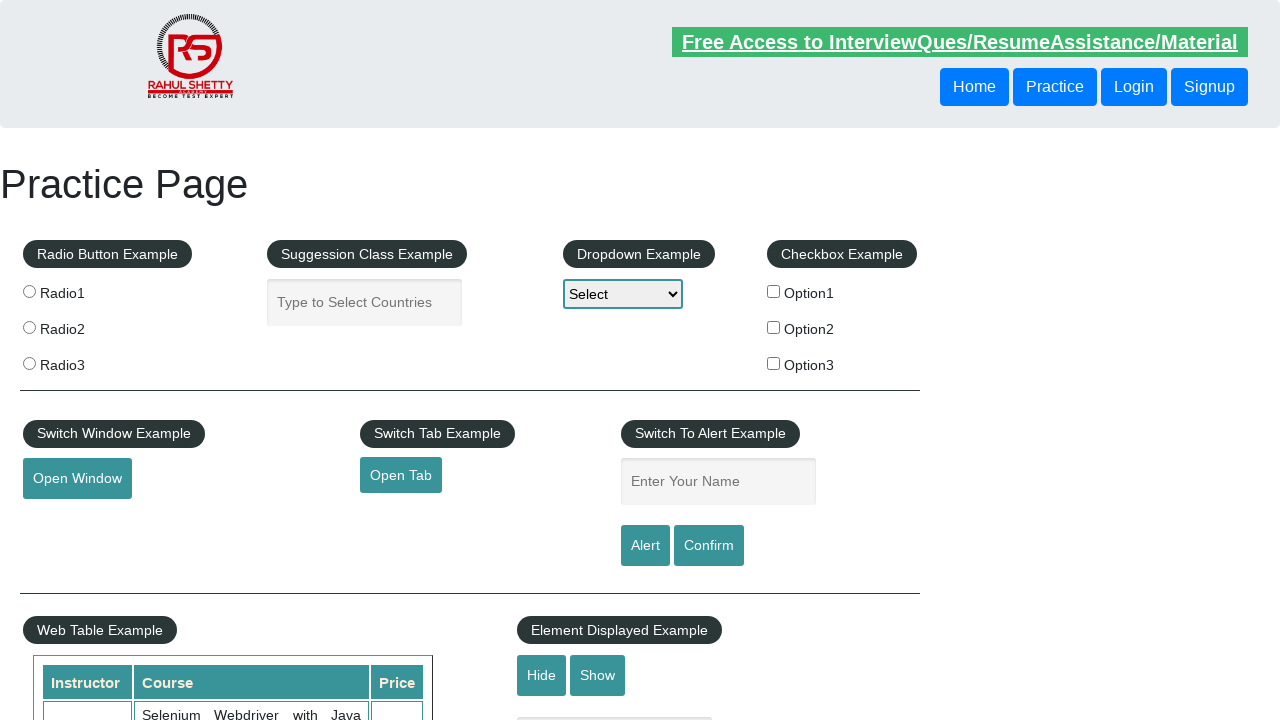

Filled name field with 'Vansh' on #name
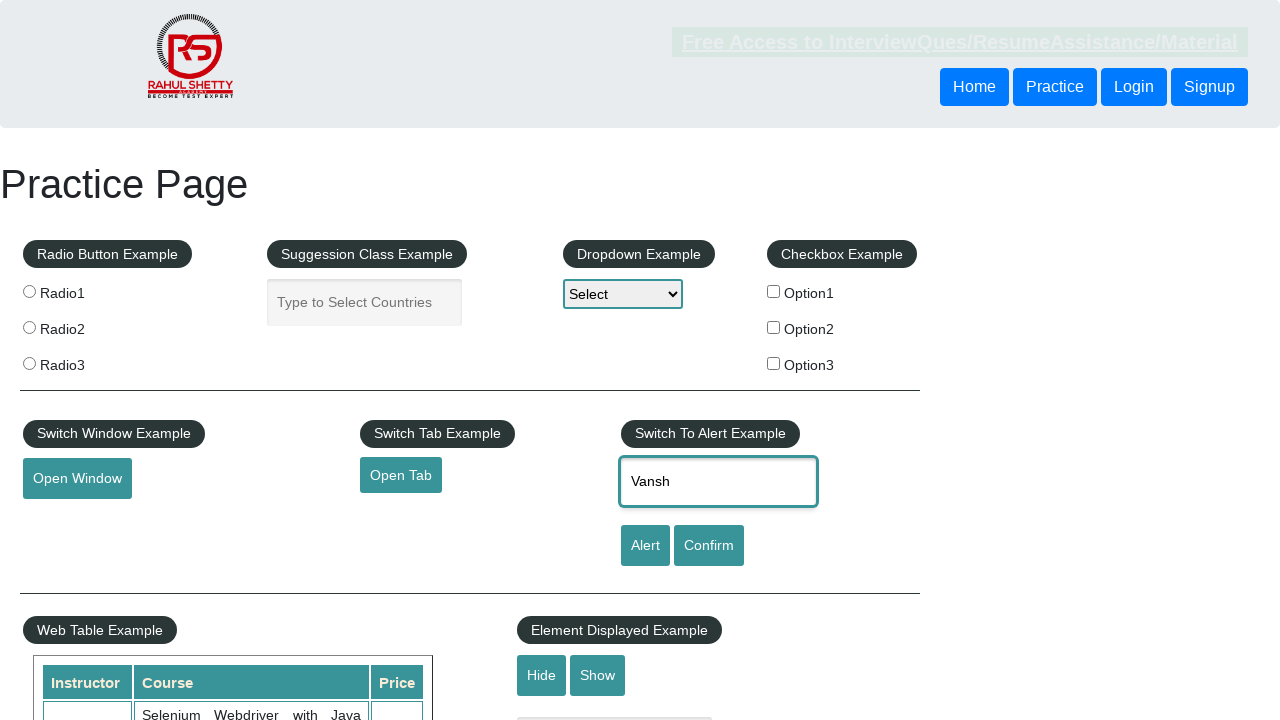

Clicked alert button at (645, 546) on [id='alertbtn']
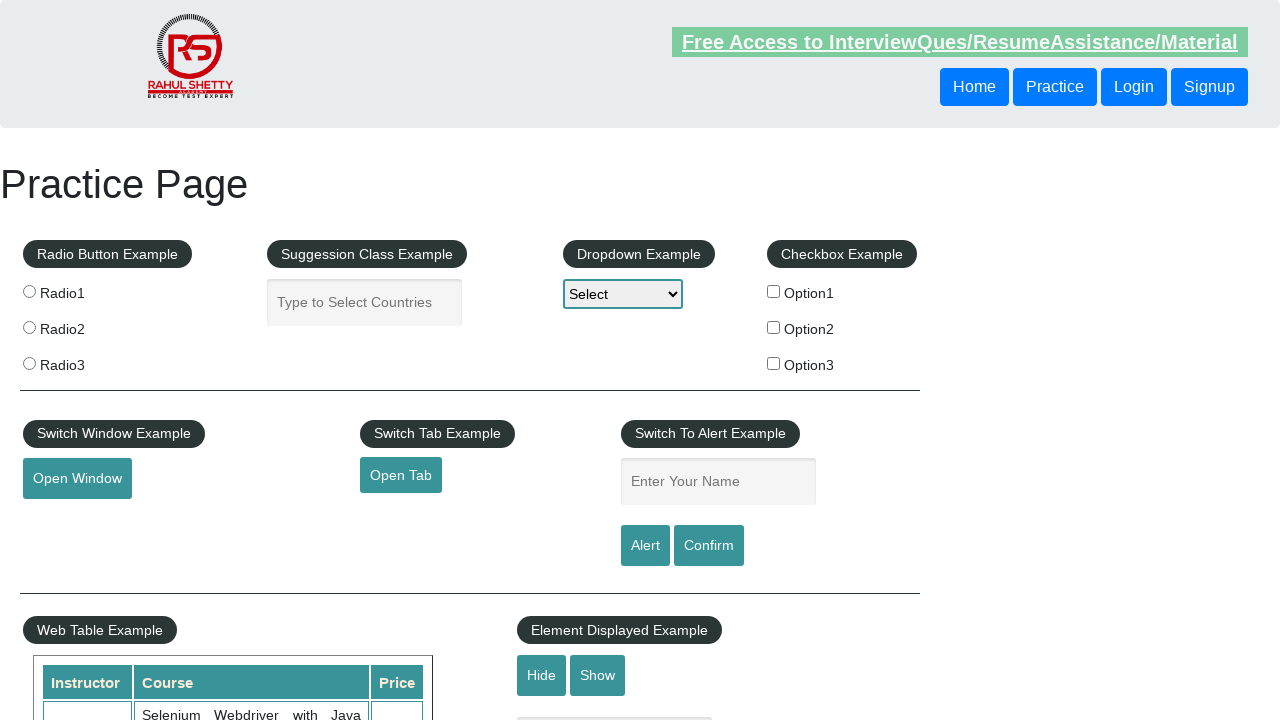

Accepted JavaScript alert dialog
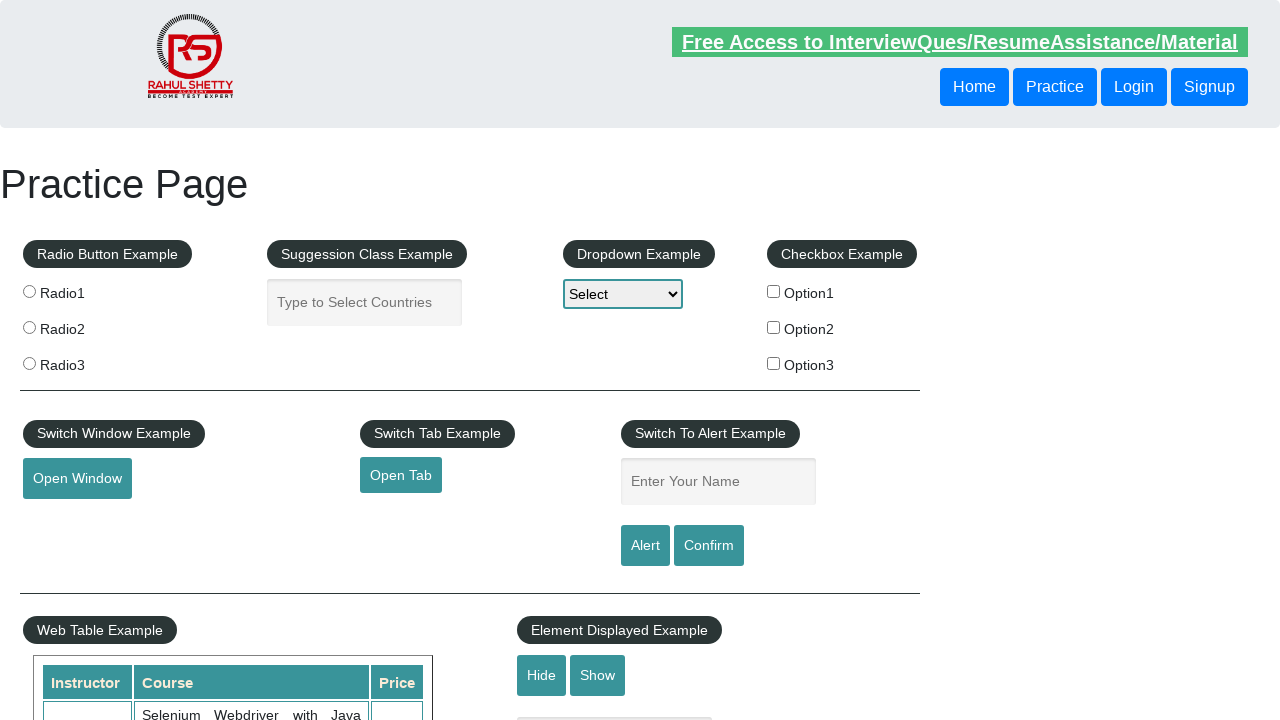

Clicked confirm button at (709, 546) on #confirmbtn
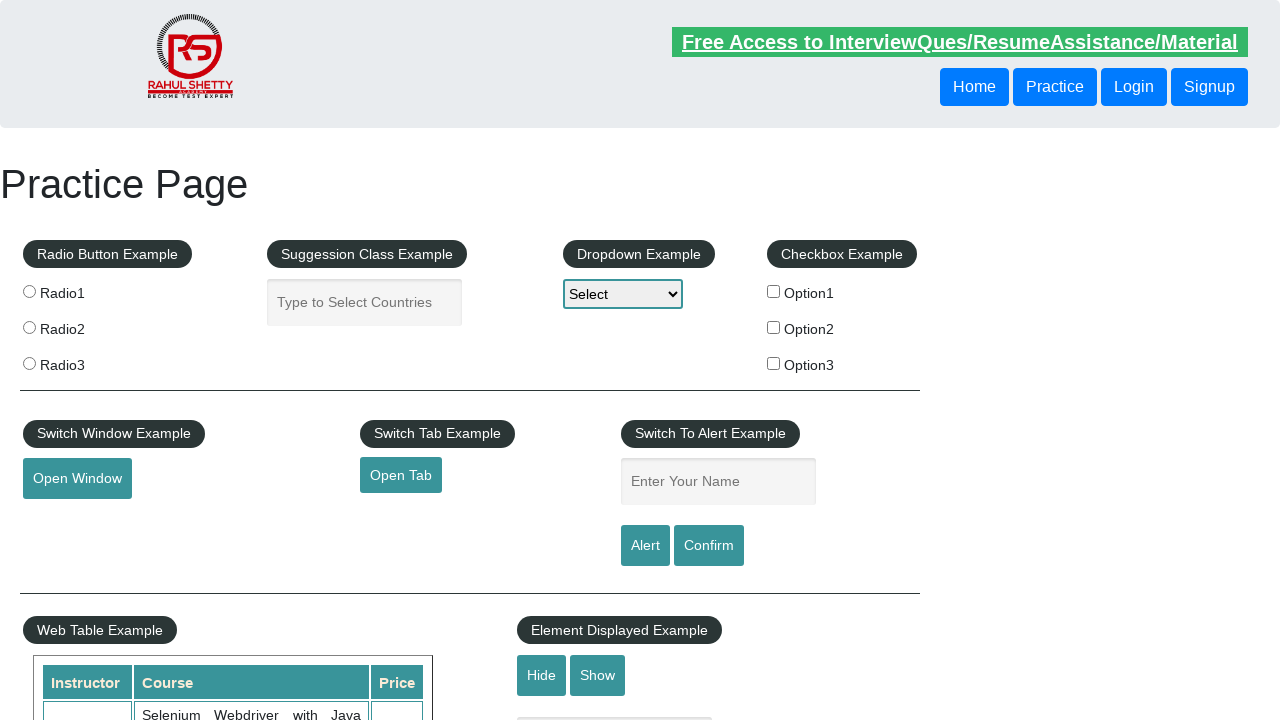

Dismissed JavaScript confirm dialog
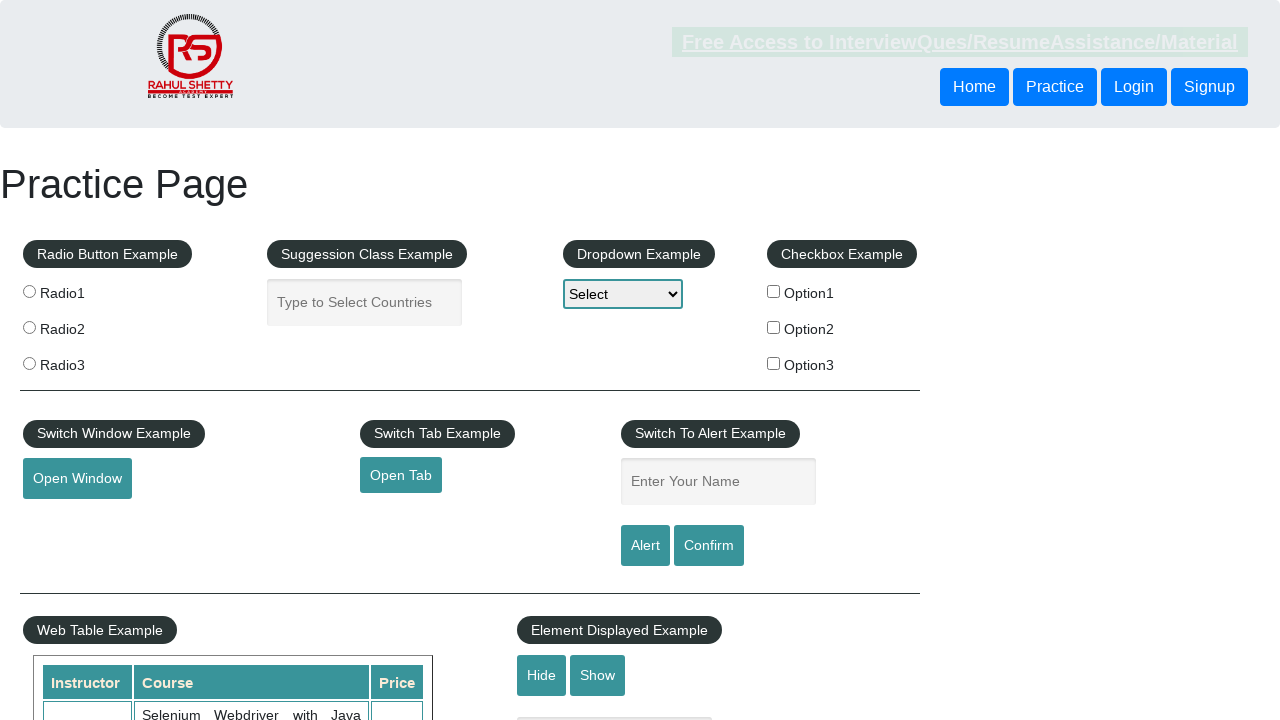

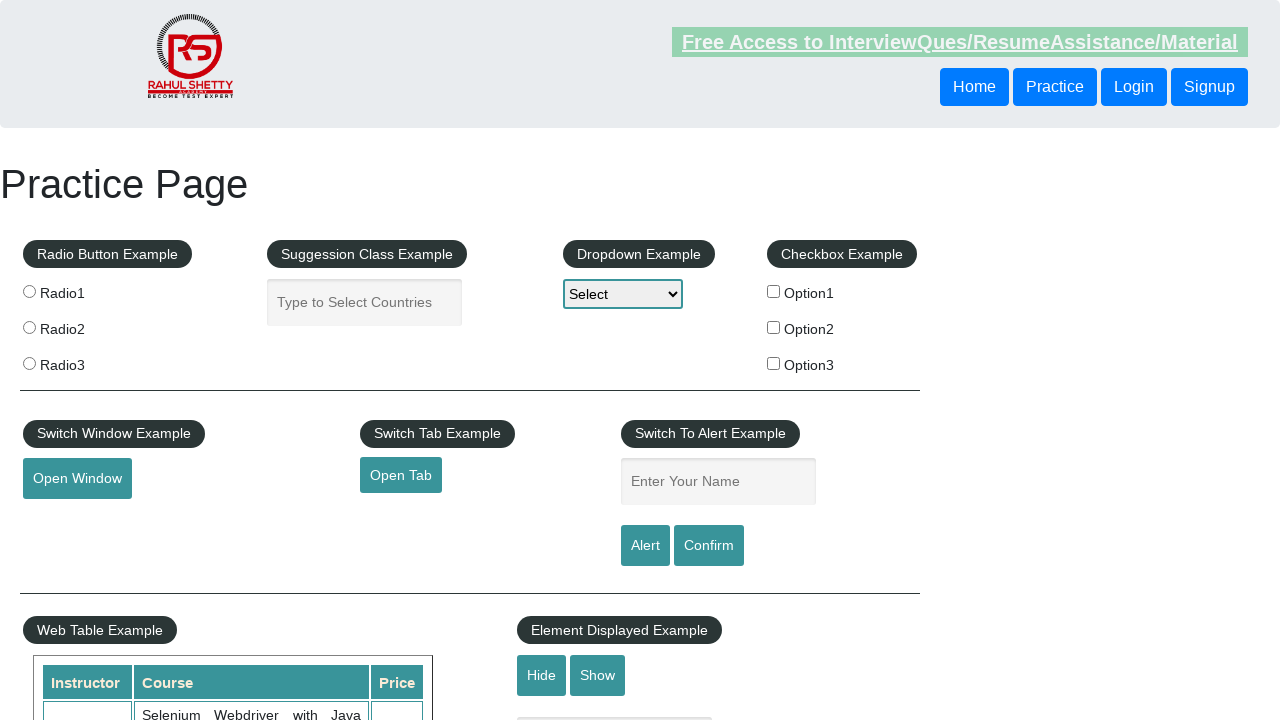